Tests dropdown functionality by selecting options using different methods (by index, value, and visible text) and verifying dropdown properties

Starting URL: https://the-internet.herokuapp.com/dropdown

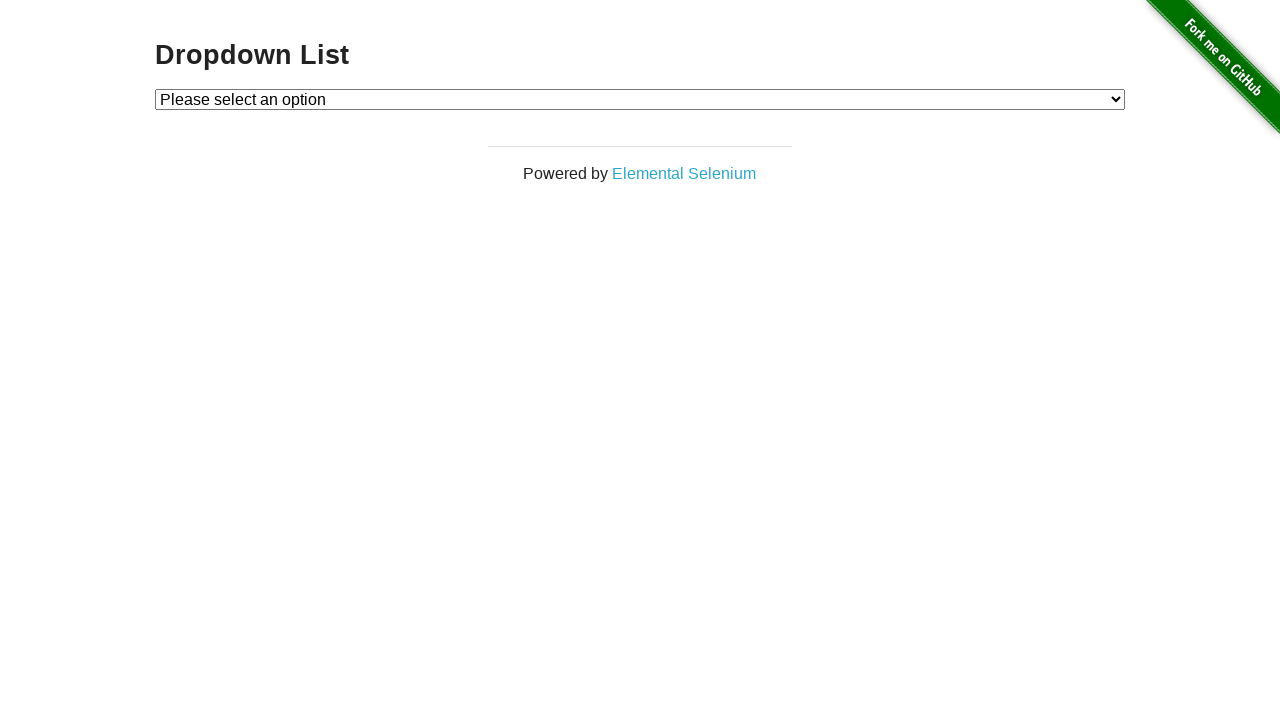

Located dropdown element with id 'dropdown'
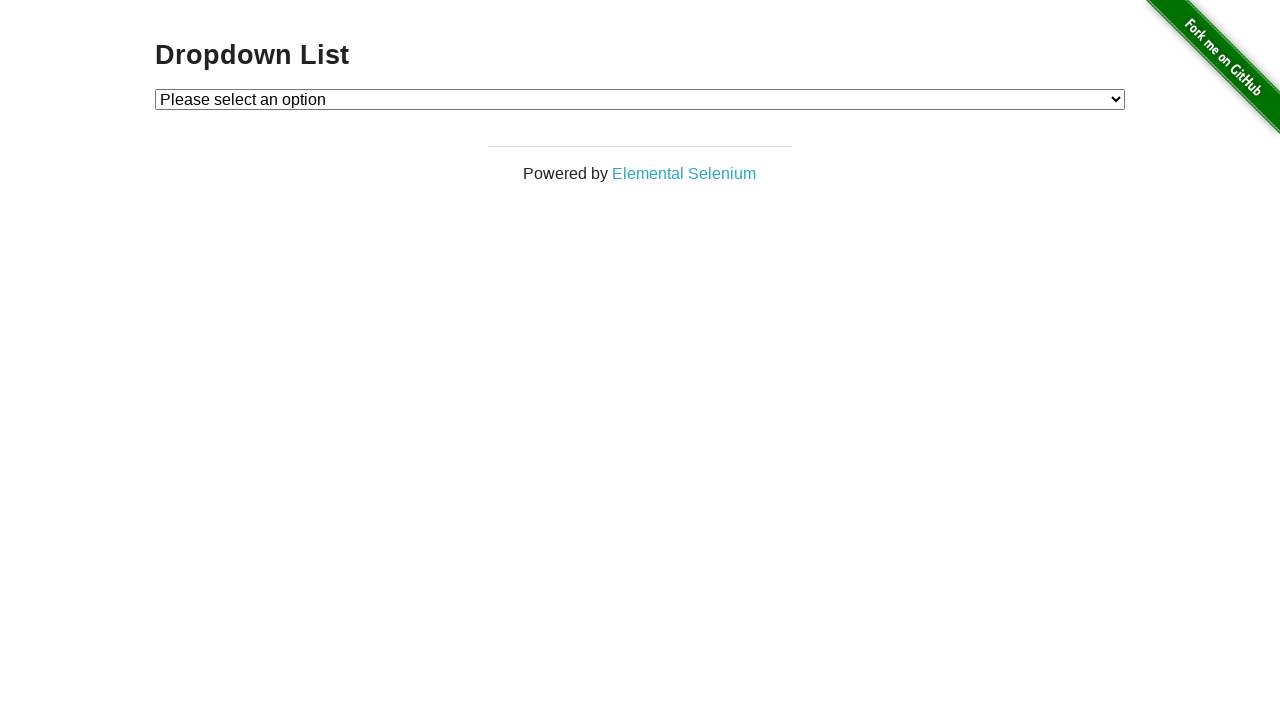

Selected Option 1 by index 1 on select#dropdown
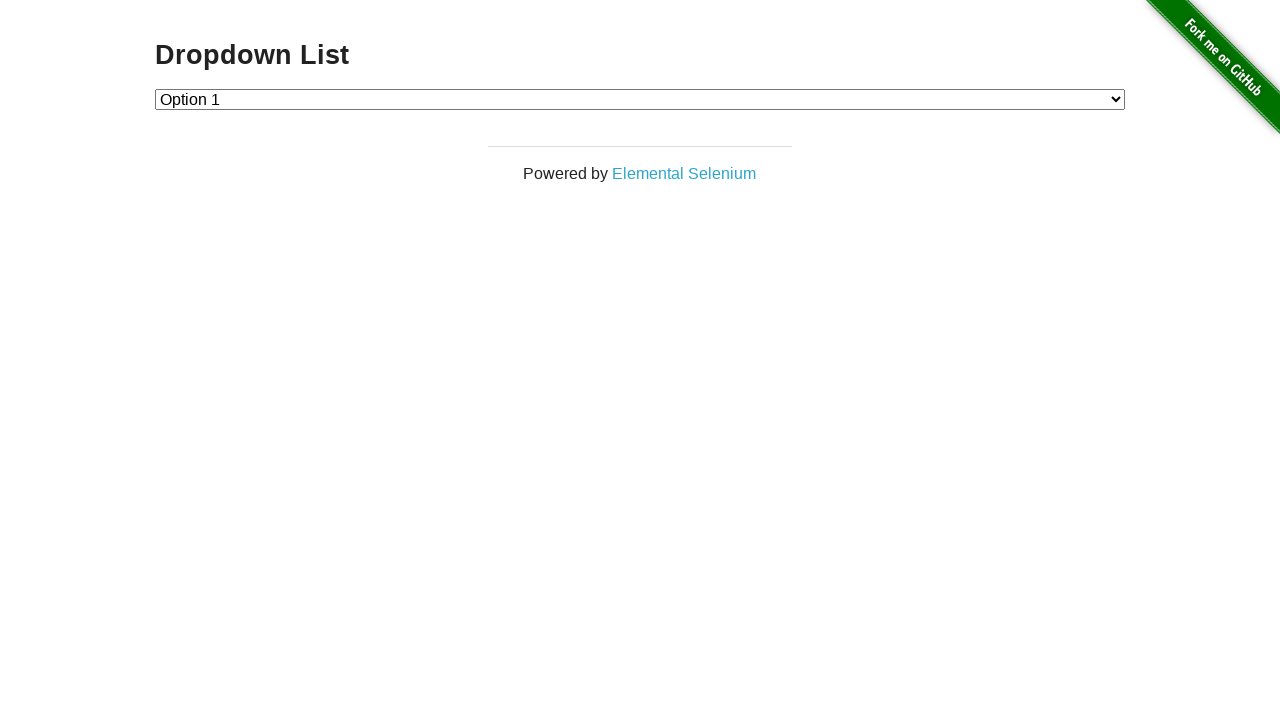

Selected Option 2 by value '2' on select#dropdown
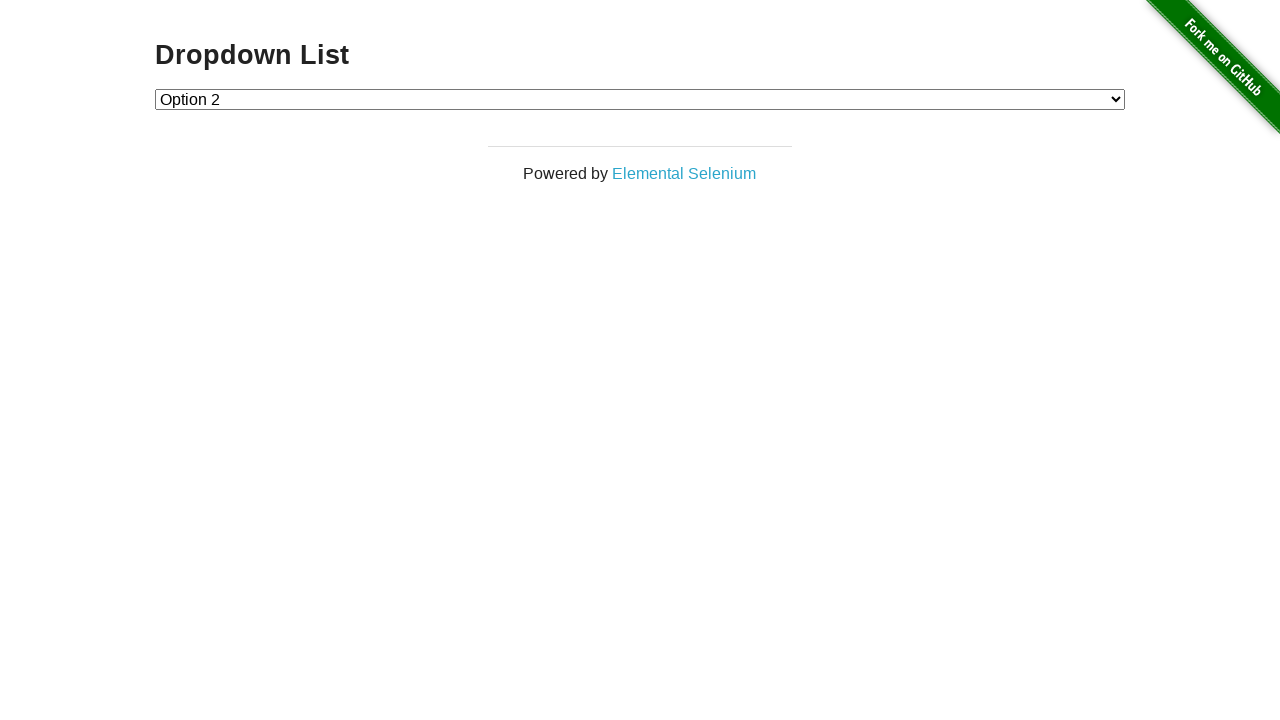

Selected Option 1 by visible text label on select#dropdown
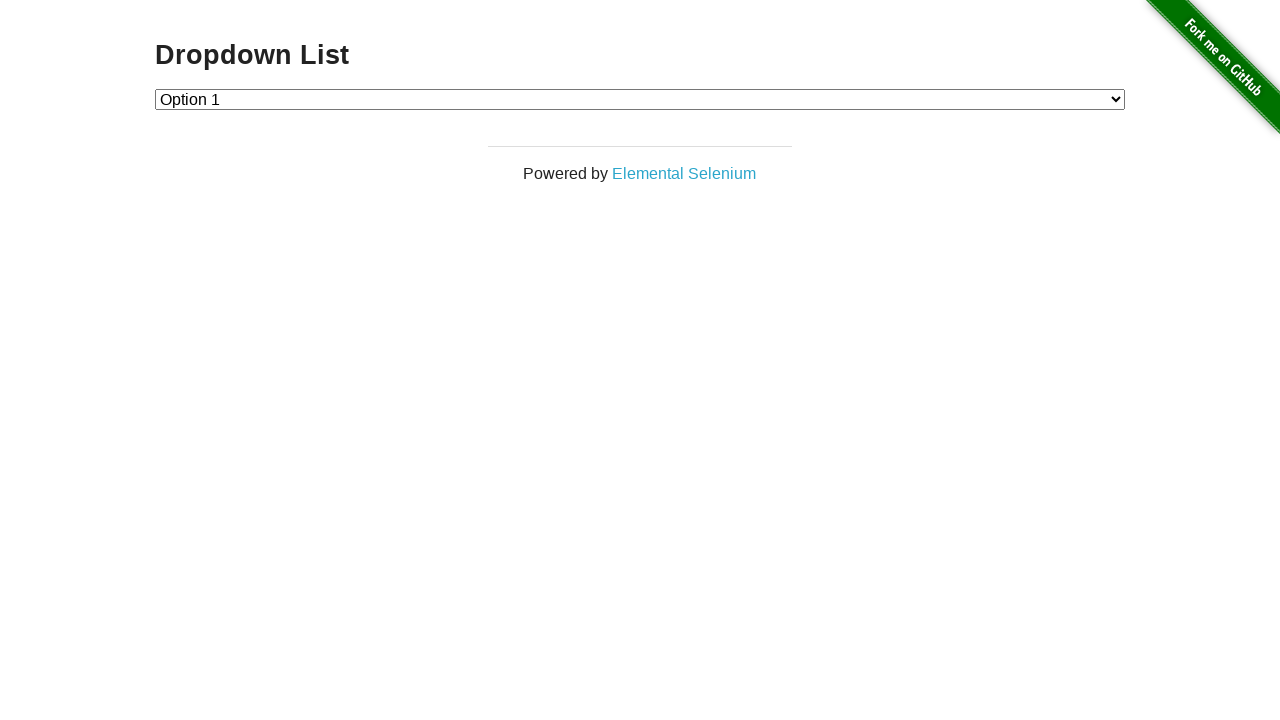

Retrieved all option elements from dropdown
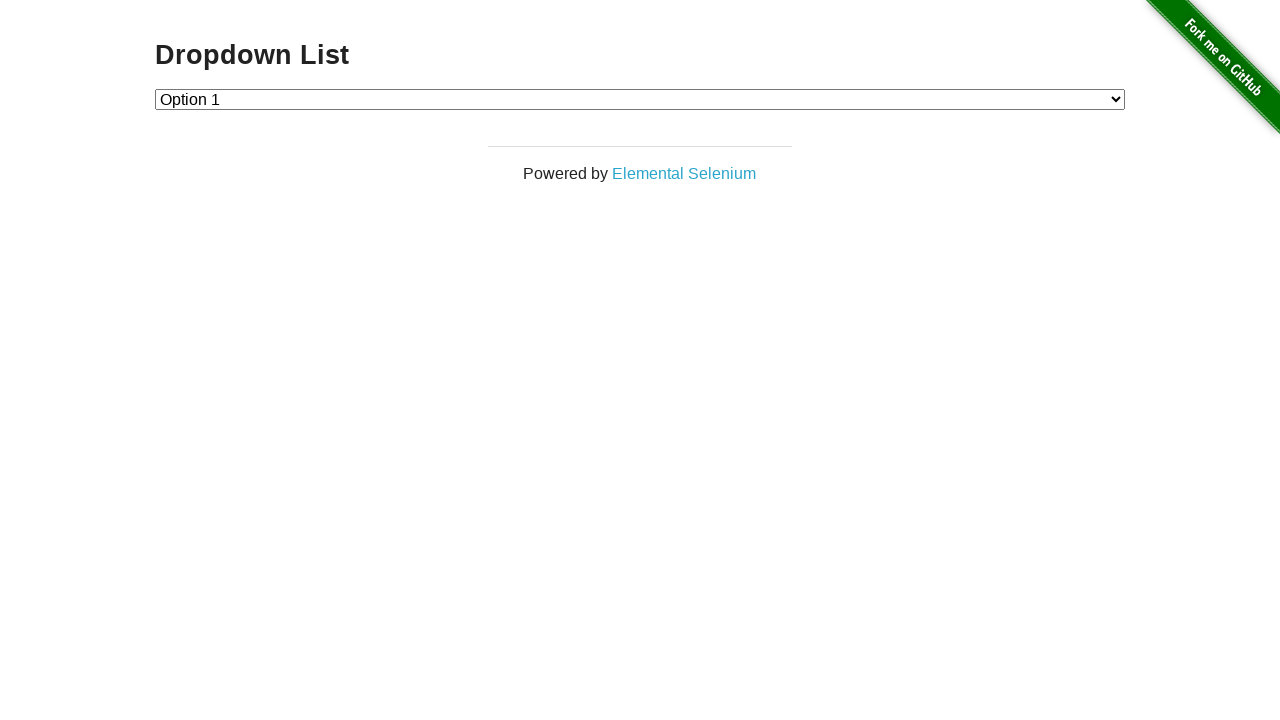

Counted dropdown size: 3 options
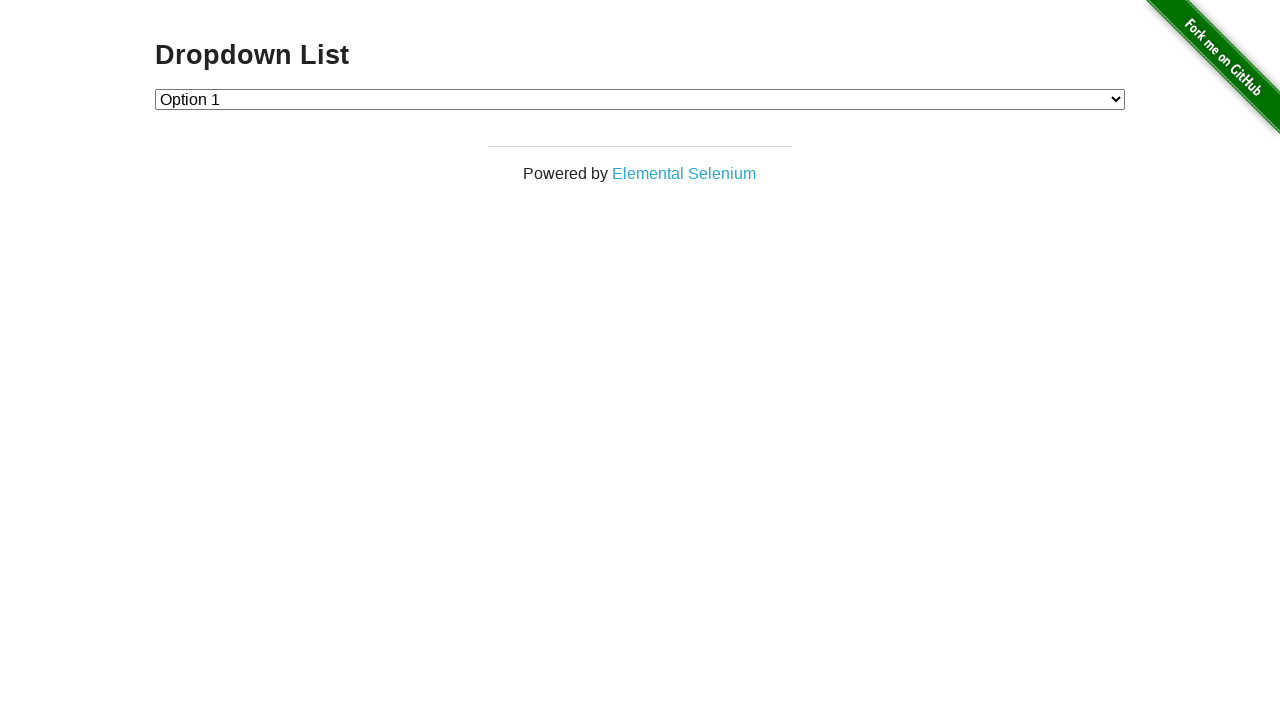

Dropdown size verification passed: 3 options found
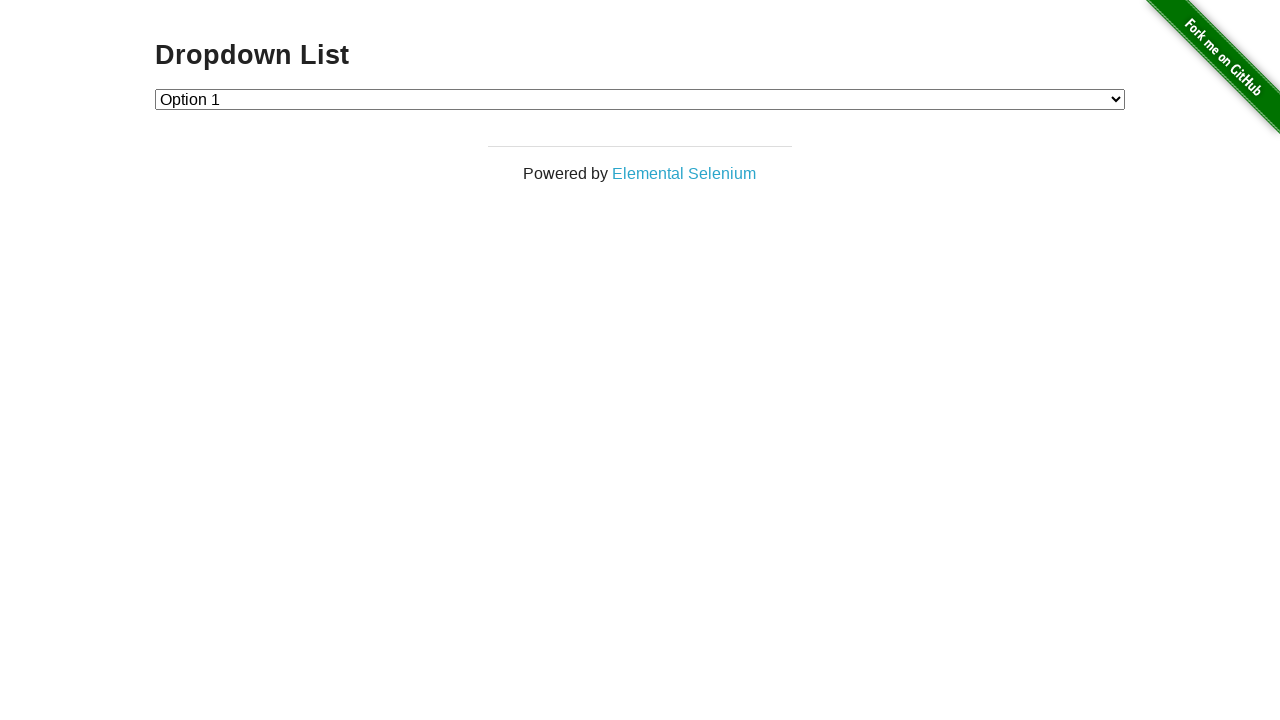

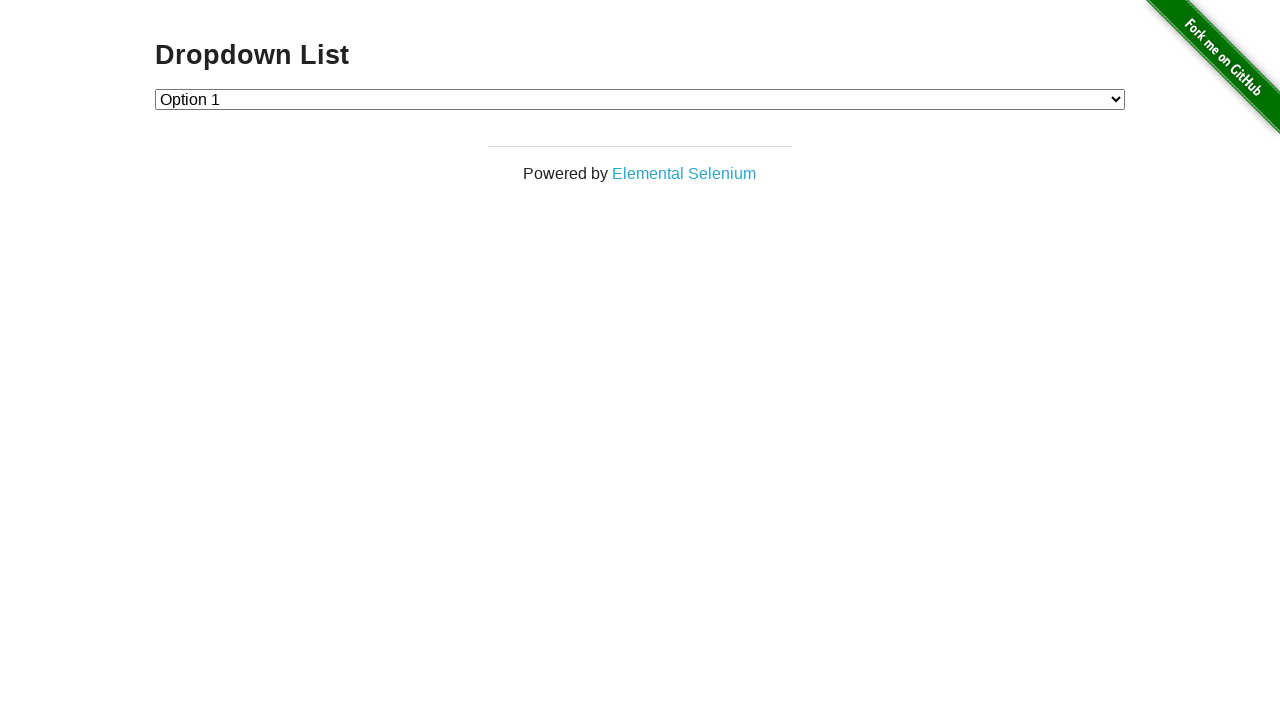